Tests completing a task in the Active filter view makes it disappear

Starting URL: http://todomvc4tasj.herokuapp.com/#/active

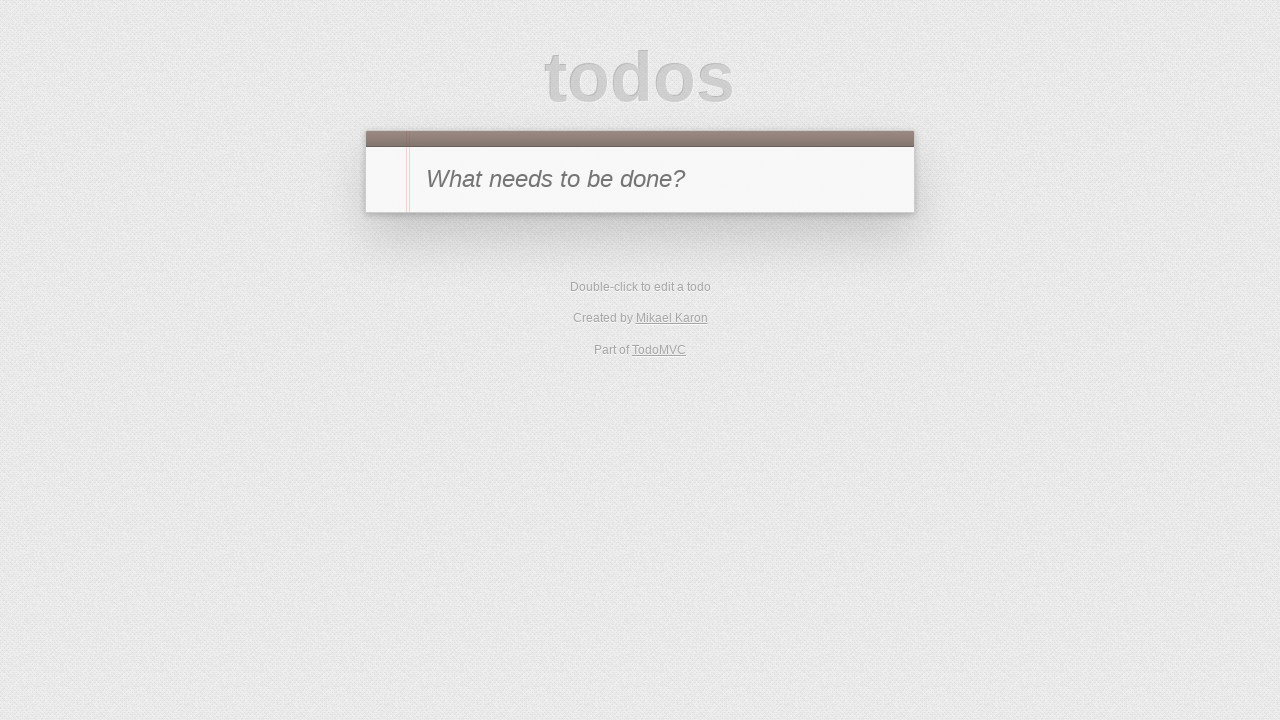

Set up localStorage with one active task 'A'
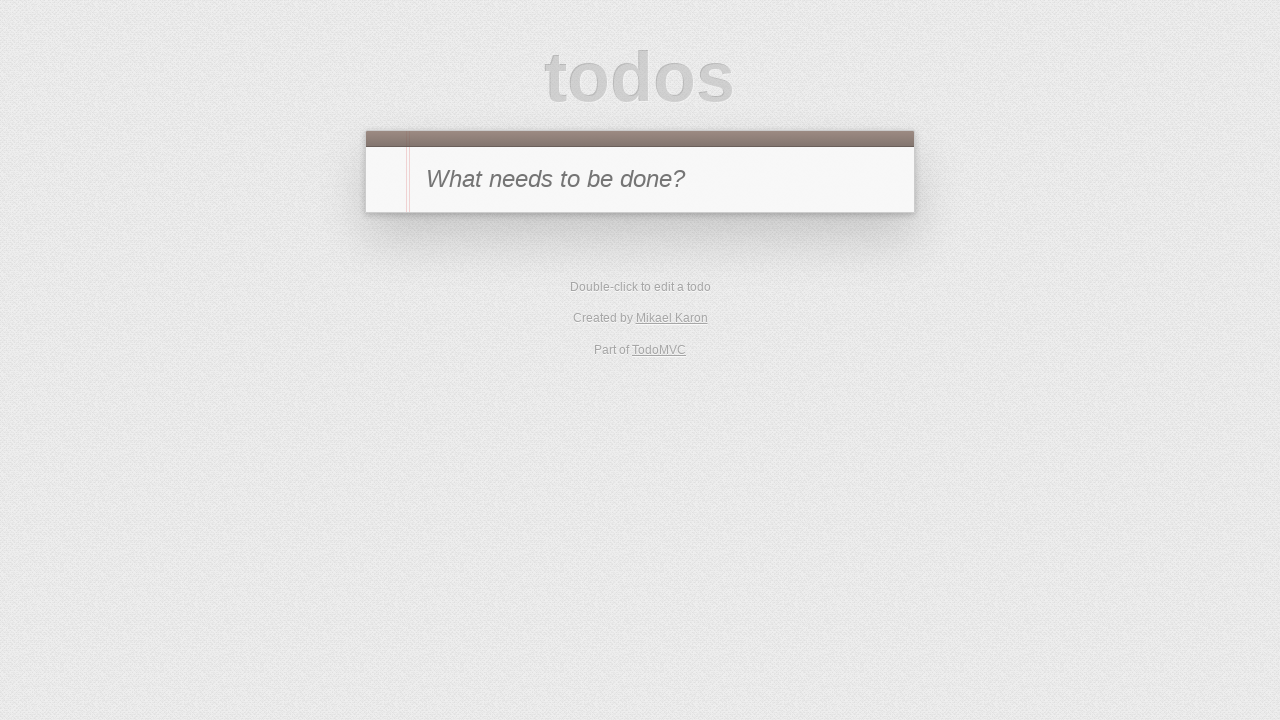

Reloaded page to load task from localStorage
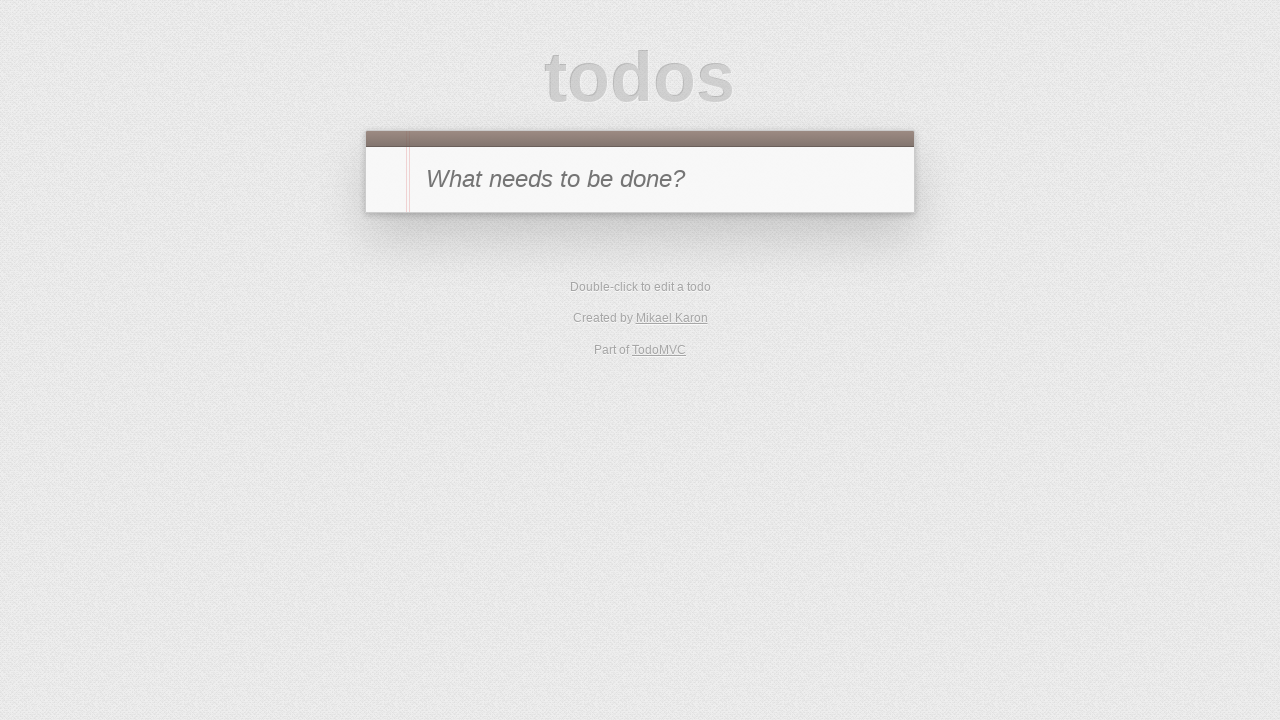

Clicked toggle checkbox to complete task A at (386, 242) on #todo-list li:has-text('A') .toggle
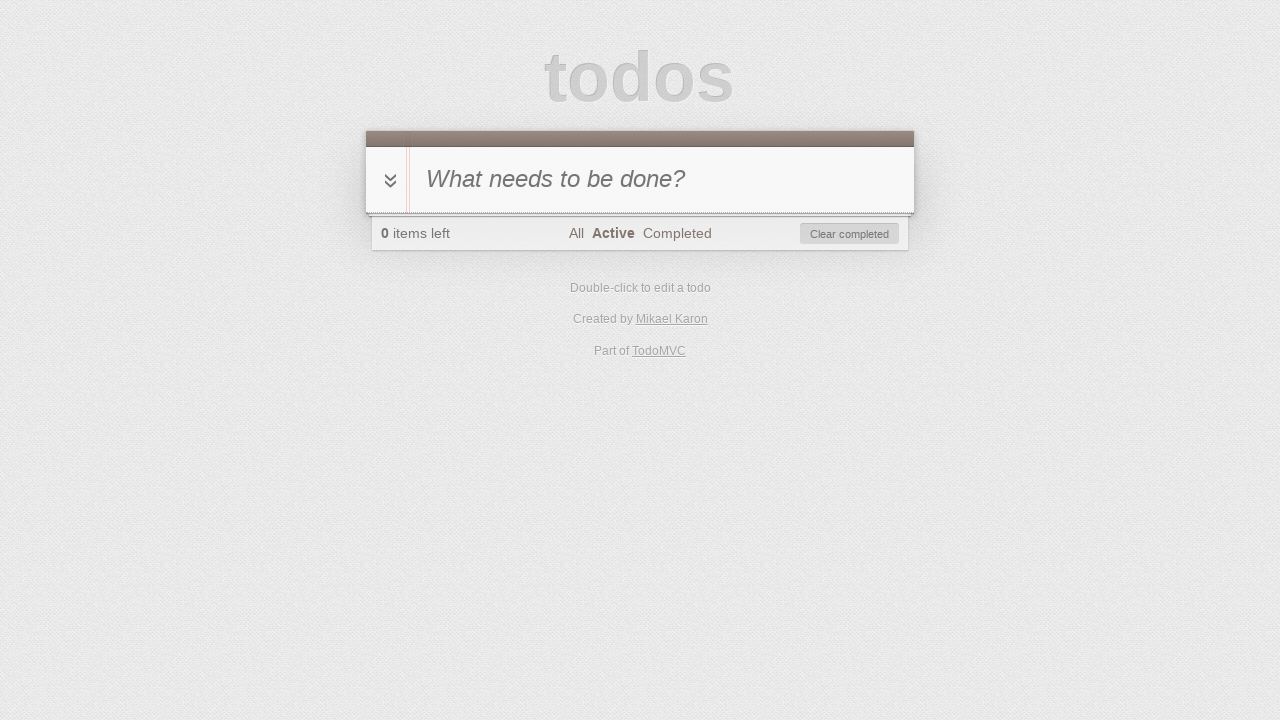

Verified completed task A is no longer visible in Active filter view
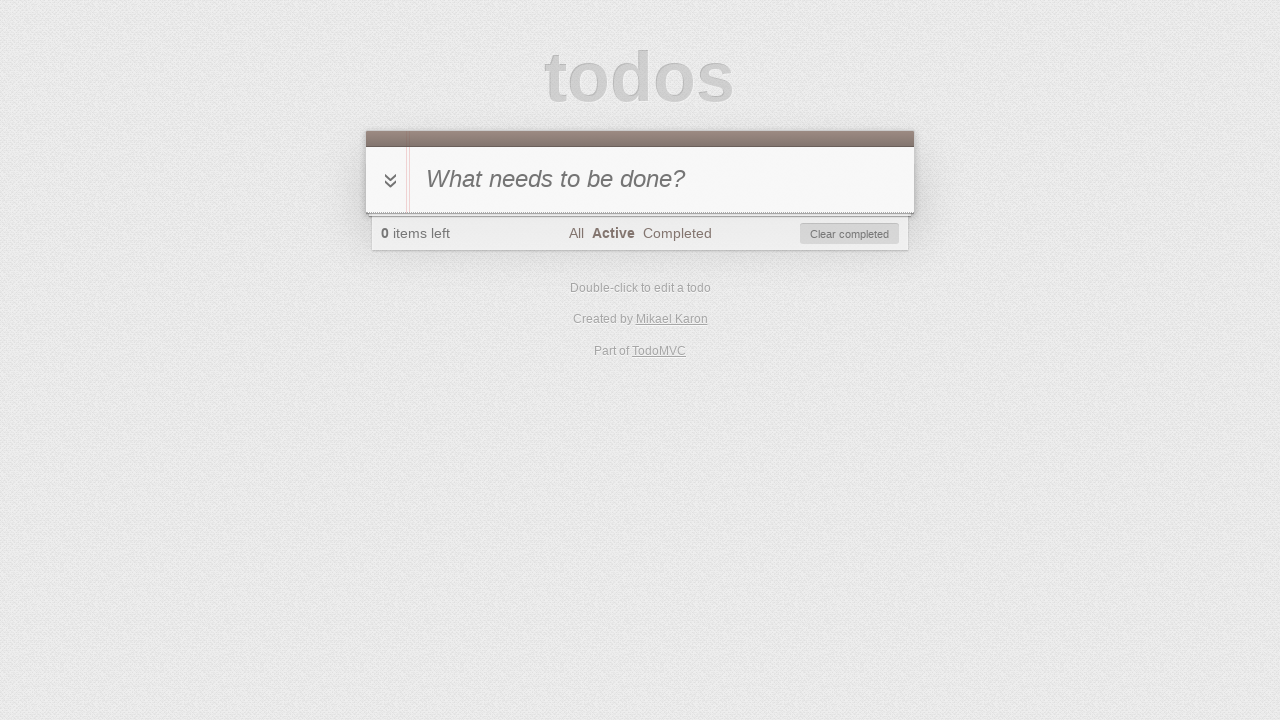

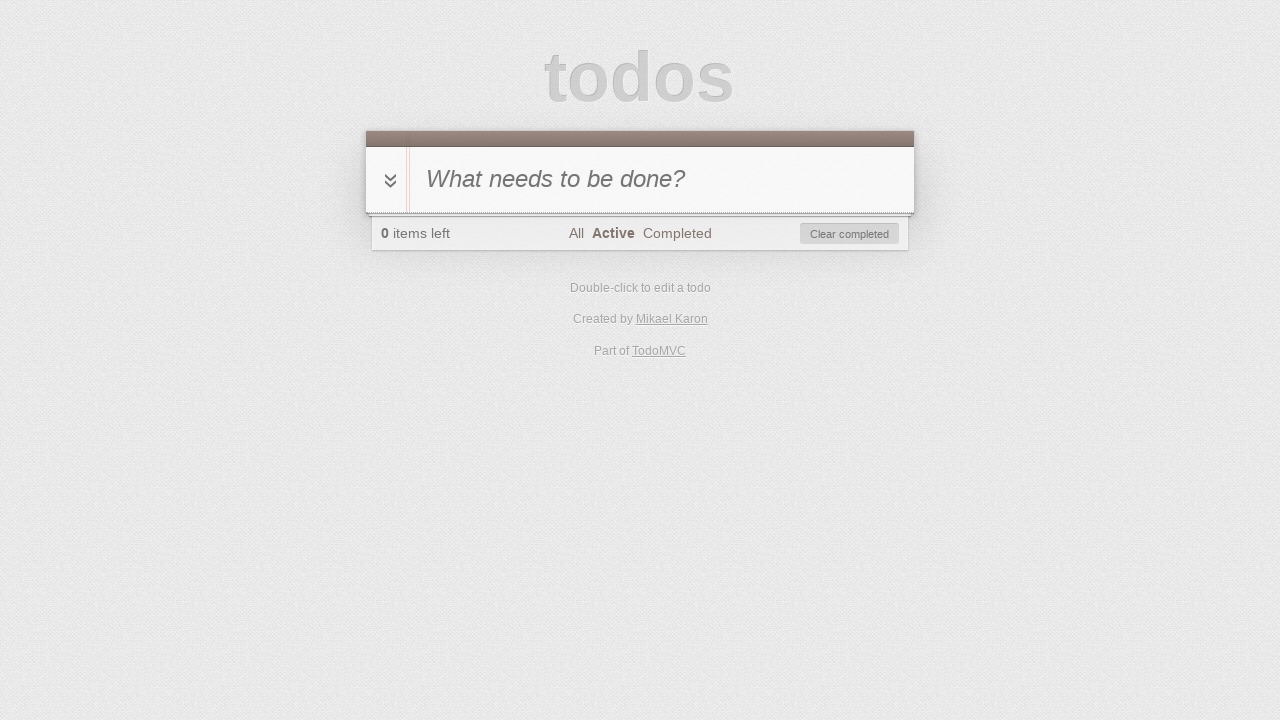